Tests GitHub's advanced search form by filling in search term, repository owner, date filter, and language selection, then submitting the form and waiting for search results to load.

Starting URL: https://github.com/search/advanced

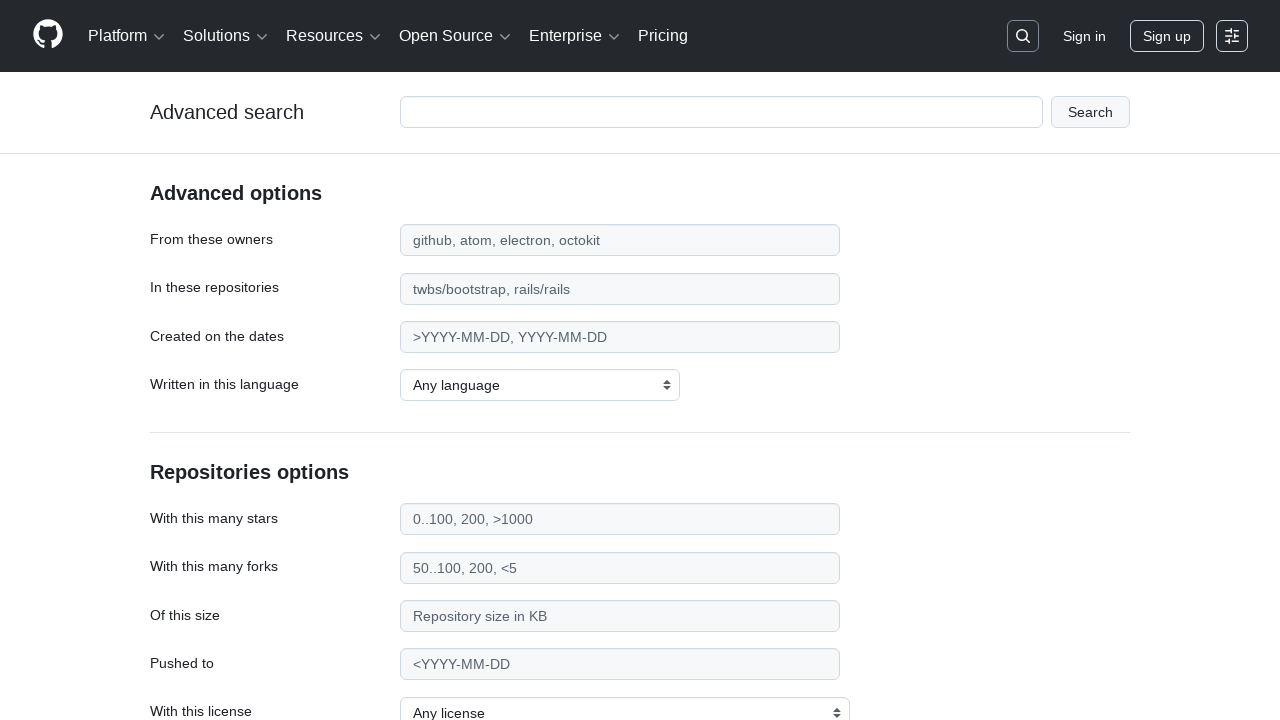

Filled search term field with 'web-scraping' on #adv_code_search input.js-advanced-search-input
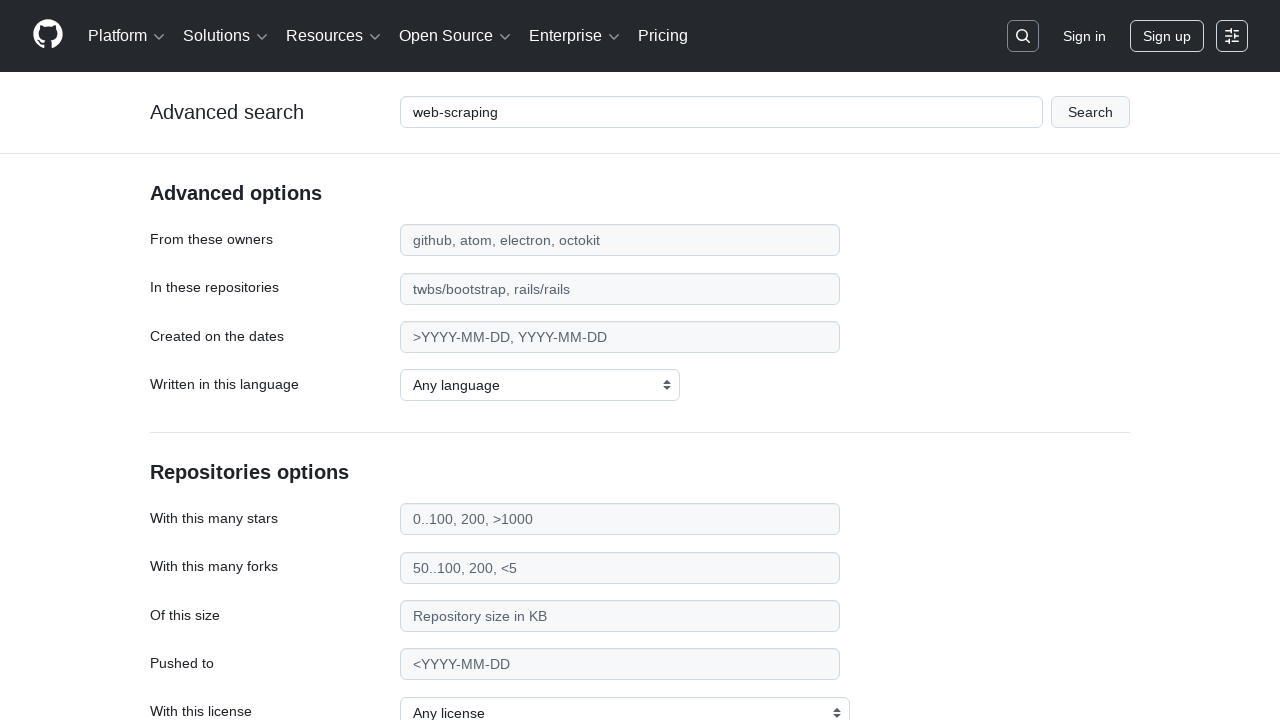

Filled repository owner field with 'microsoft' on #search_from
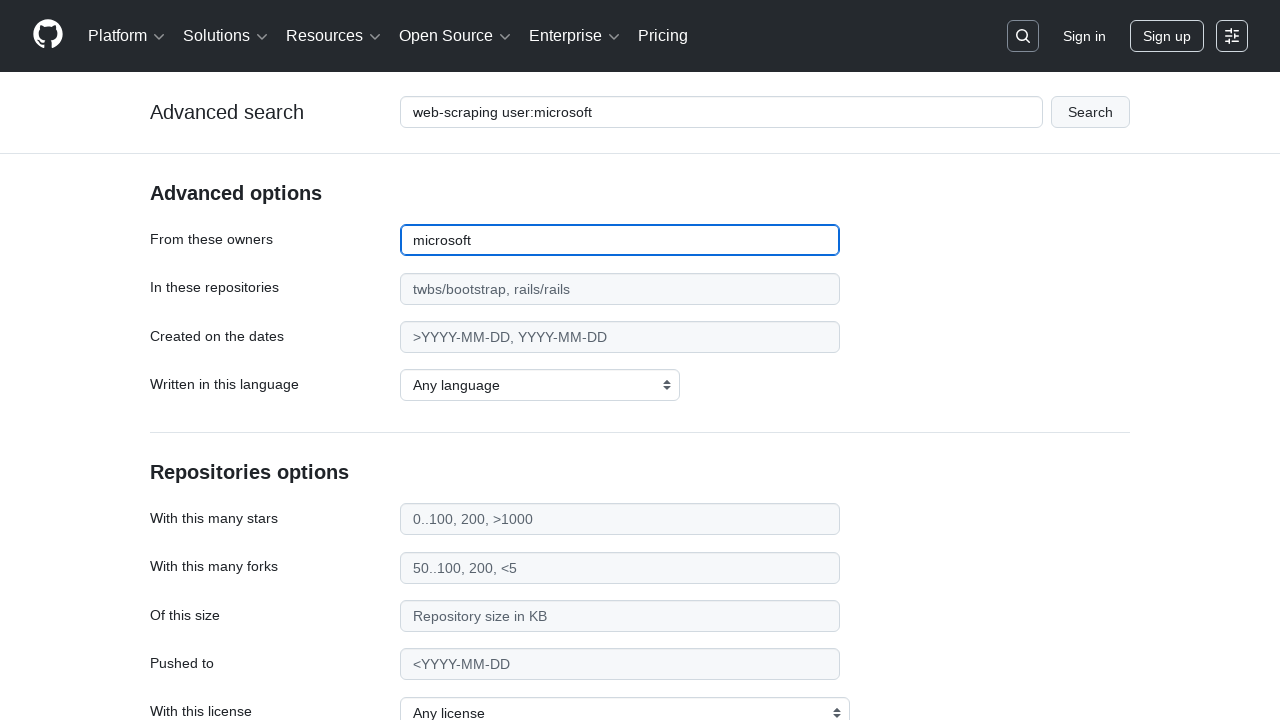

Filled date filter field with '>2020' on #search_date
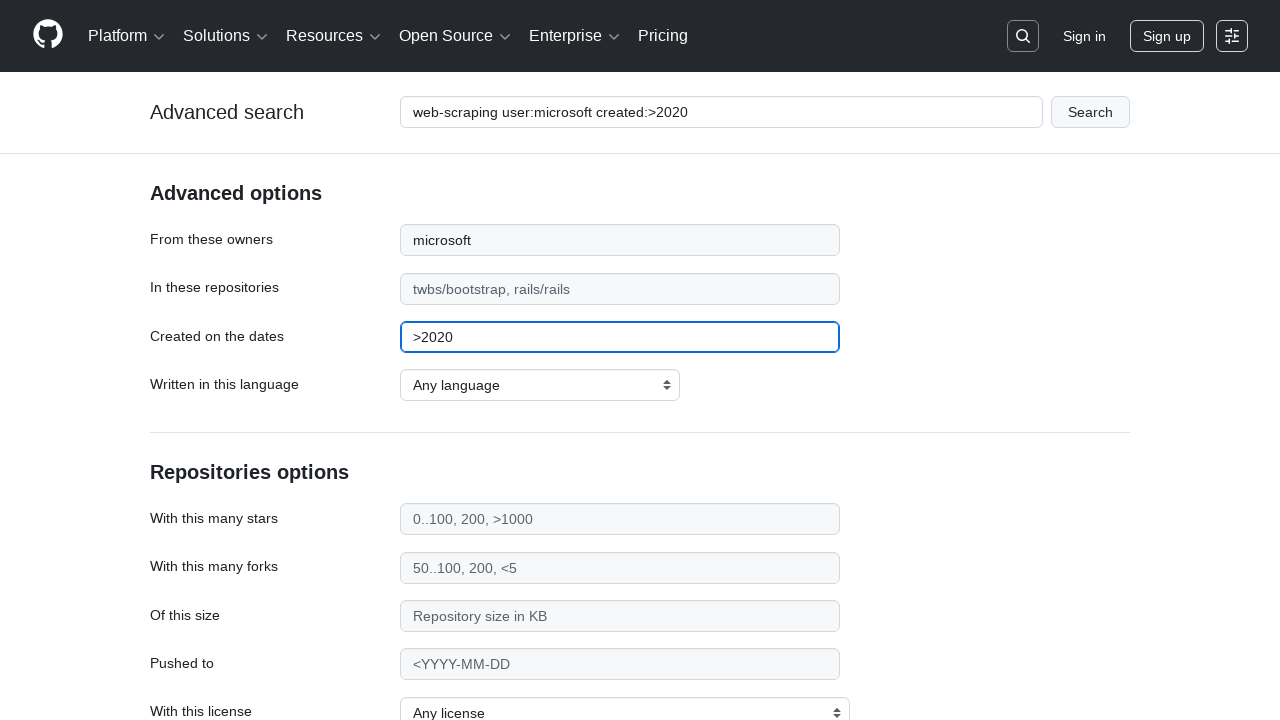

Selected 'TypeScript' as programming language on select#search_language
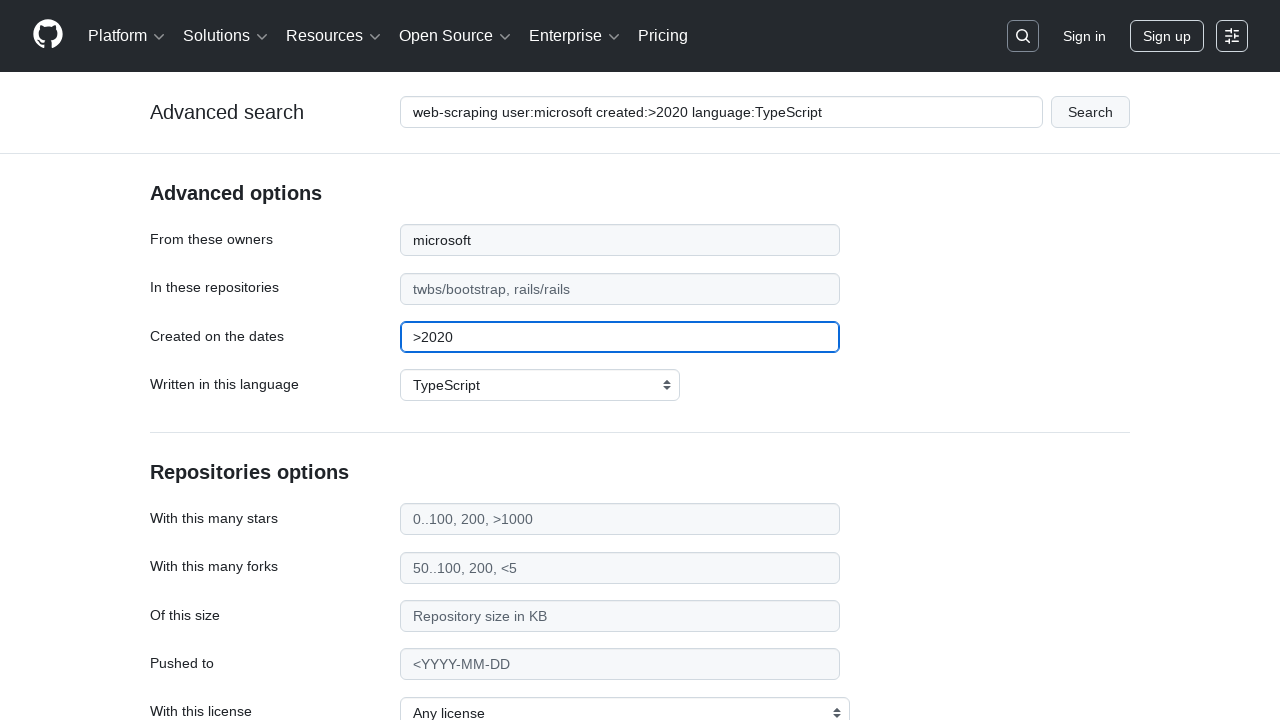

Clicked submit button to execute advanced search at (1090, 112) on #adv_code_search button[type="submit"]
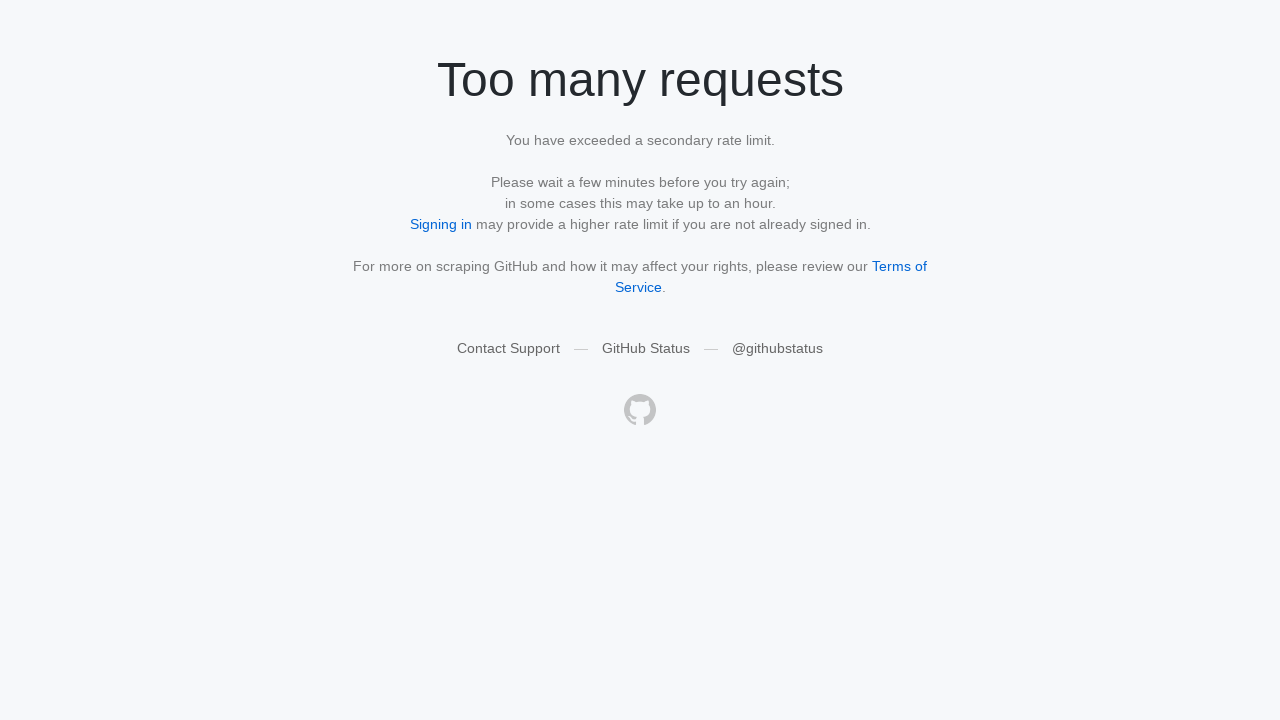

Search results page loaded with networkidle state
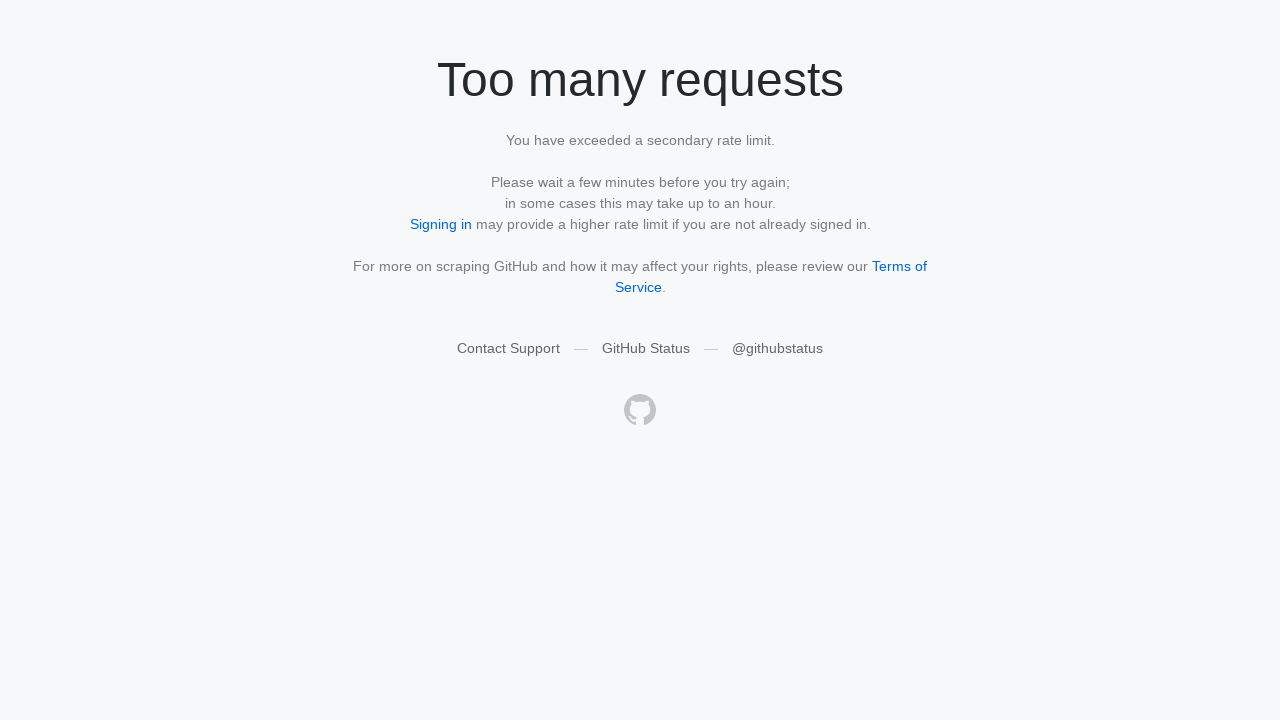

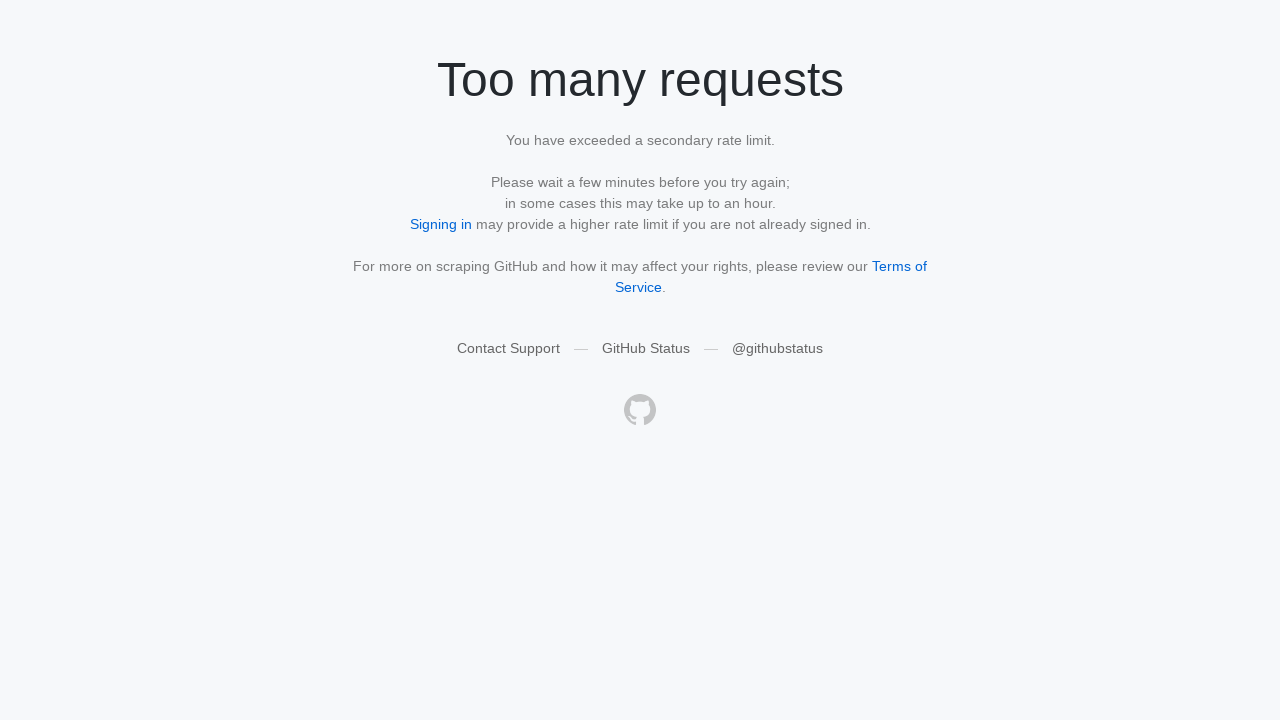